Navigates through Swarthmore College's course catalog by clicking on a department link and then expanding a course entry to view its details.

Starting URL: https://catalog.swarthmore.edu/content.php?catoid=7&navoid=194

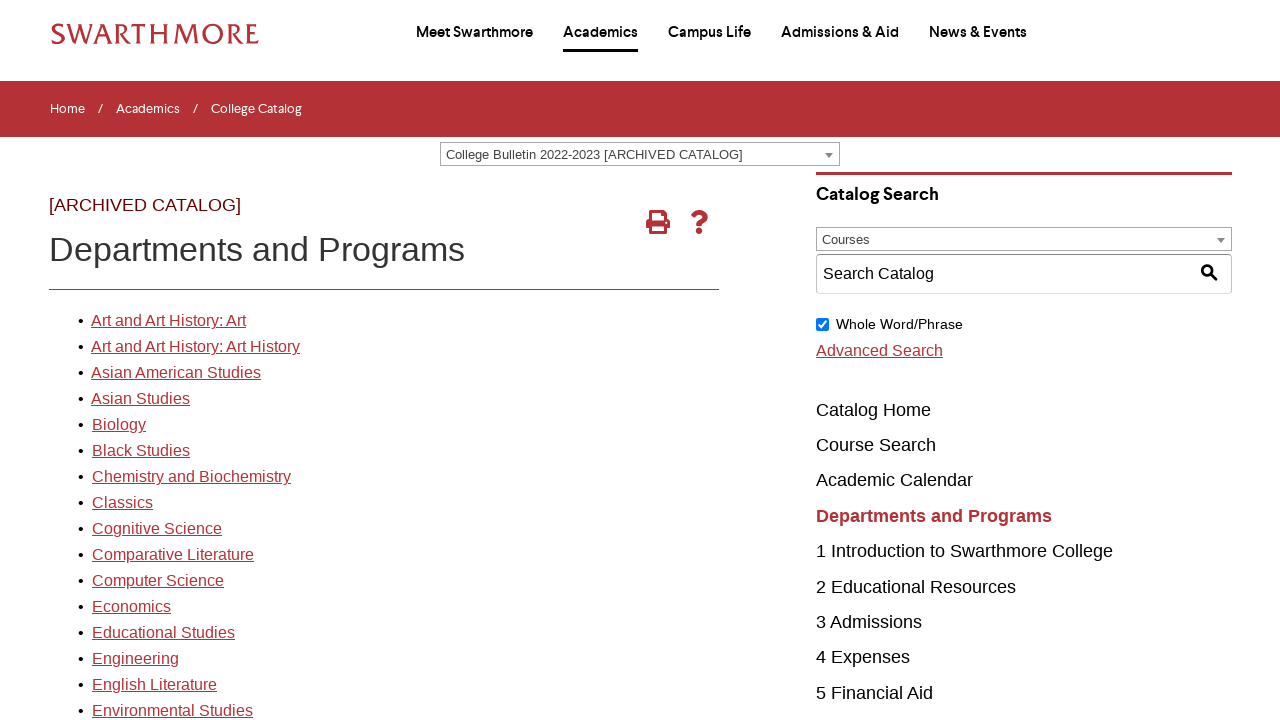

Clicked on the first department link in the catalog at (168, 321) on xpath=//*[@id="gateway-page"]/body/table/tbody/tr[3]/td[1]/table/tbody/tr[2]/td[
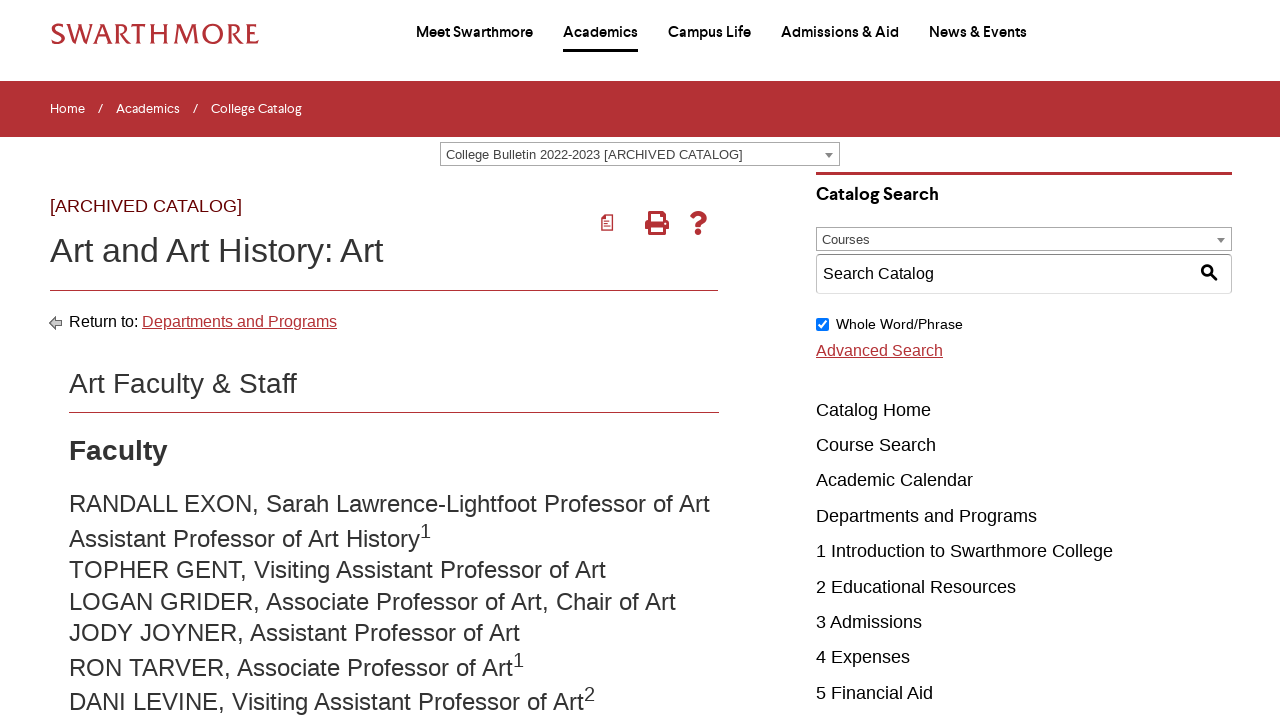

Course listings loaded
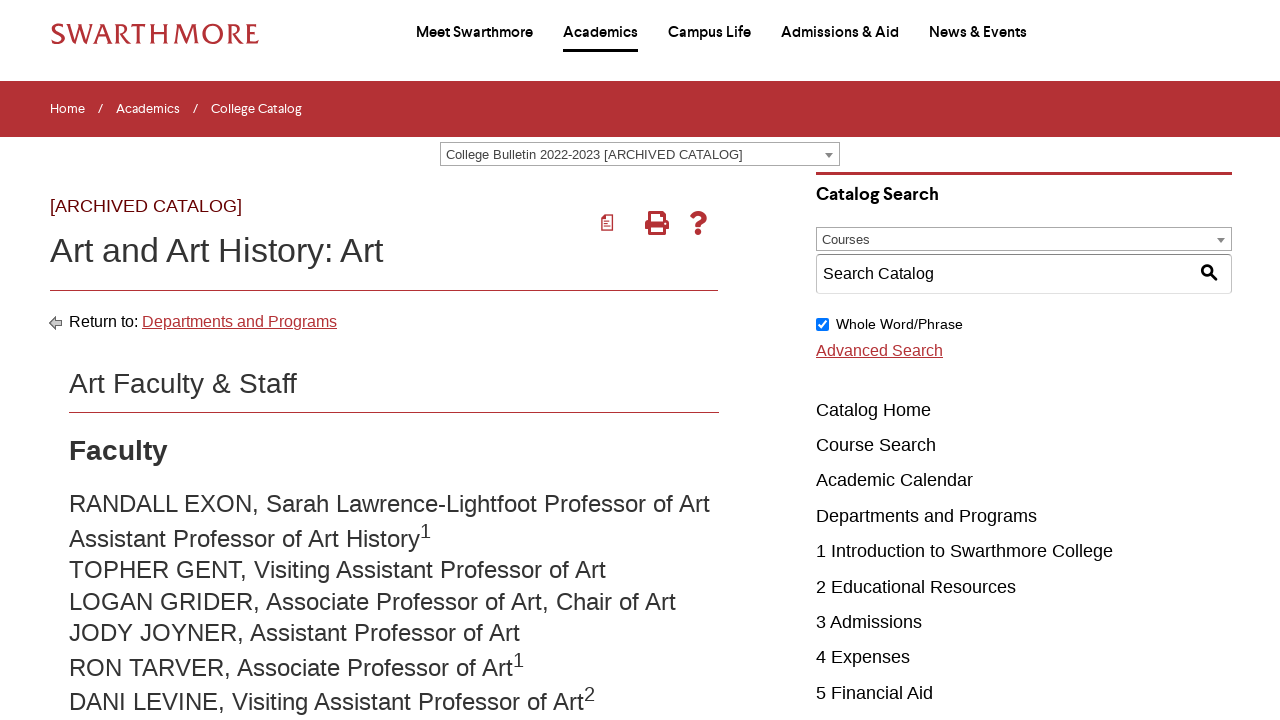

Clicked on the third course to expand its details at (409, 360) on .acalog-course >> nth=2
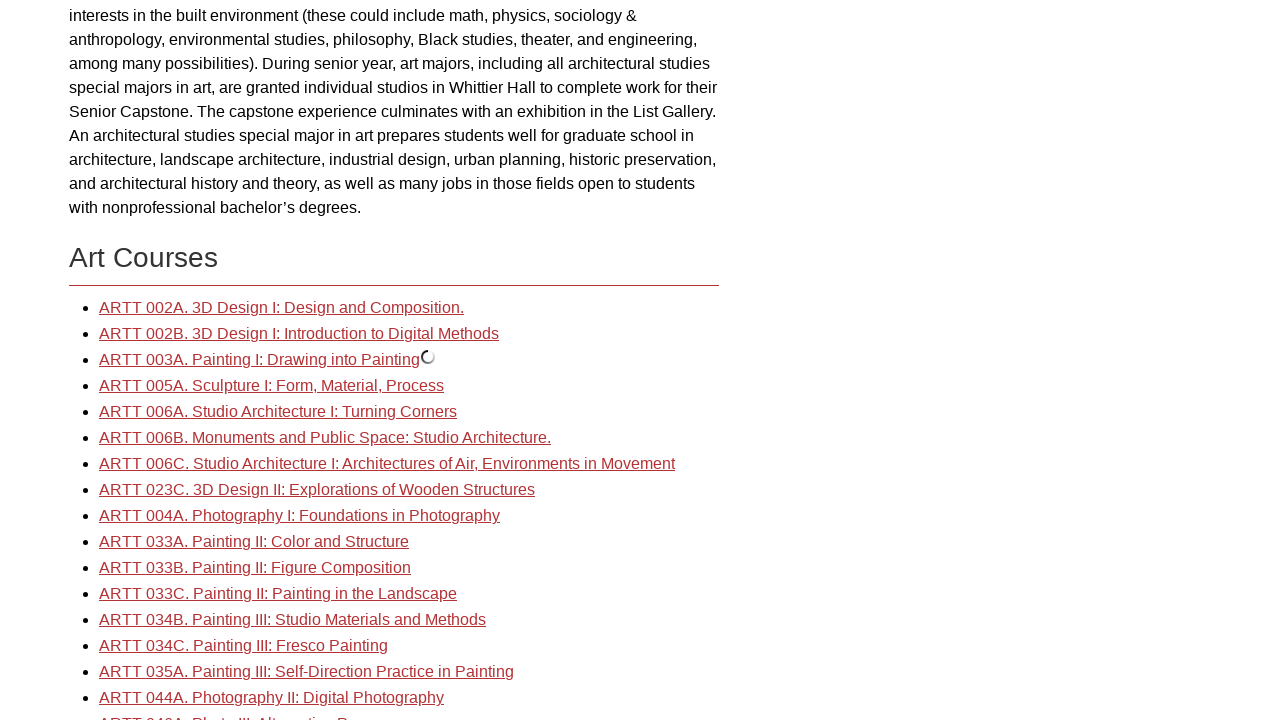

Waited for course details to expand
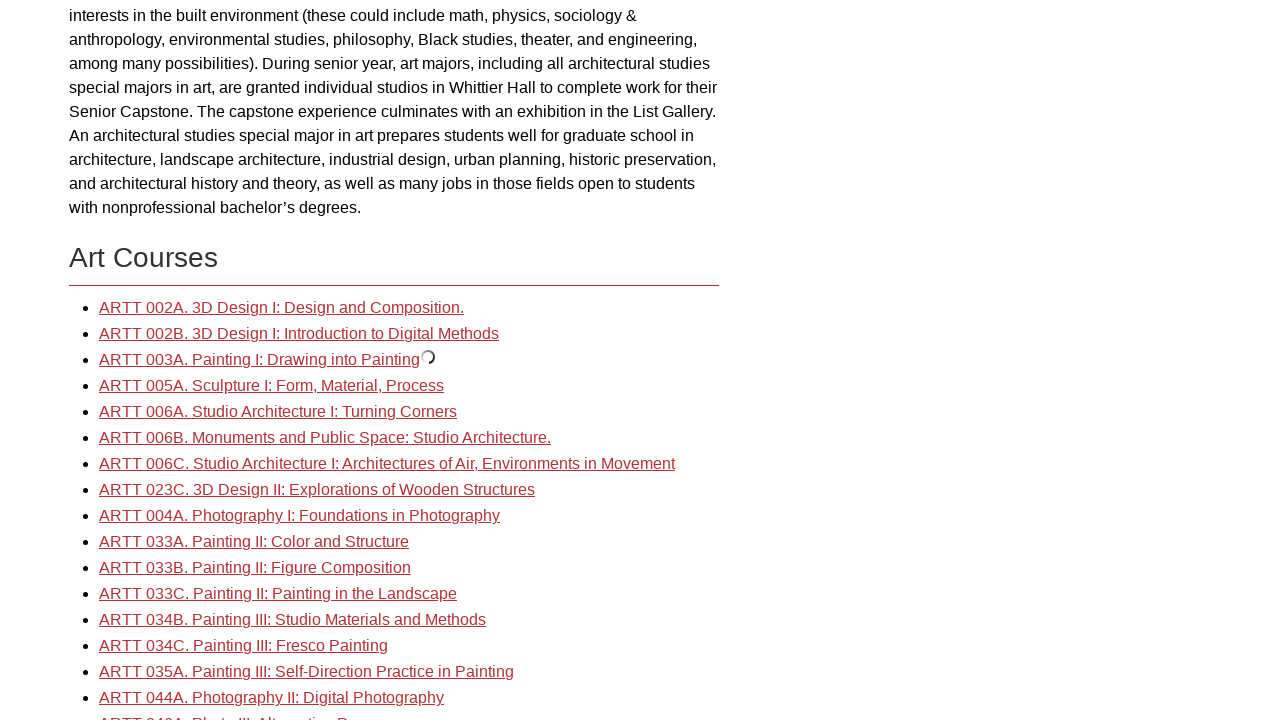

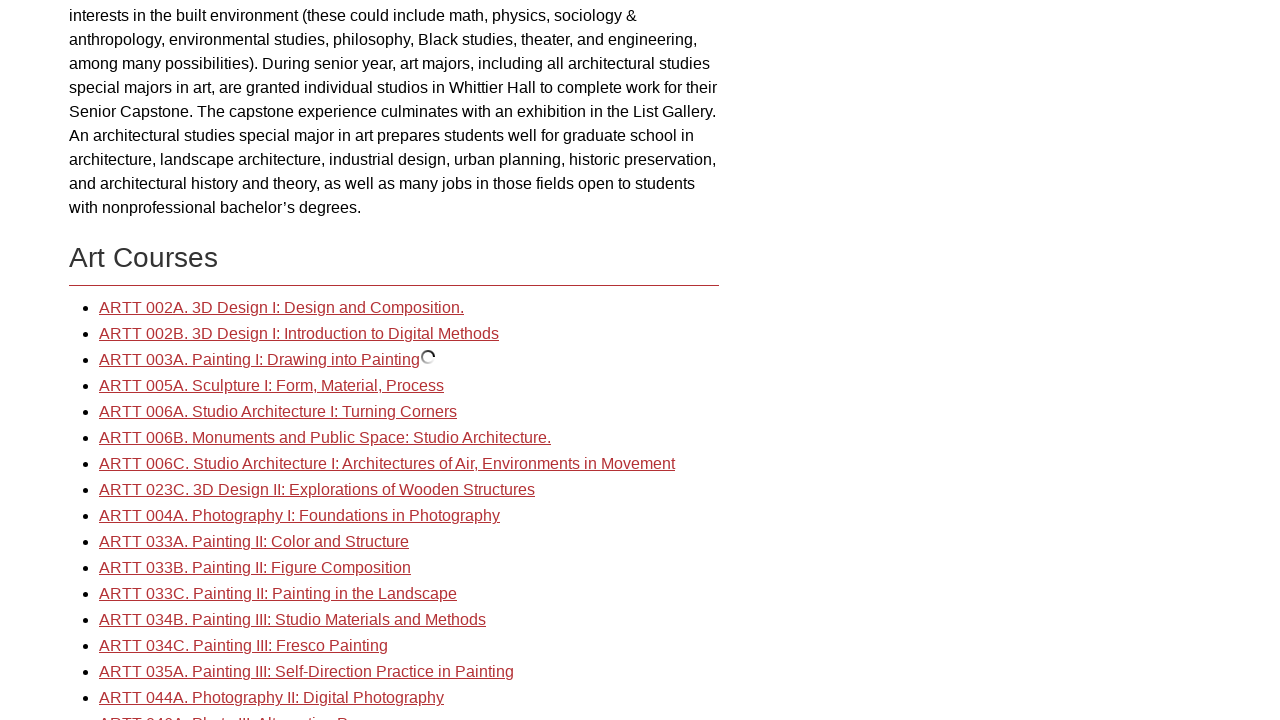